Tests a math calculation form by reading two numbers, calculating their sum, selecting the result from a dropdown, and submitting

Starting URL: http://suninjuly.github.io/selects2.html

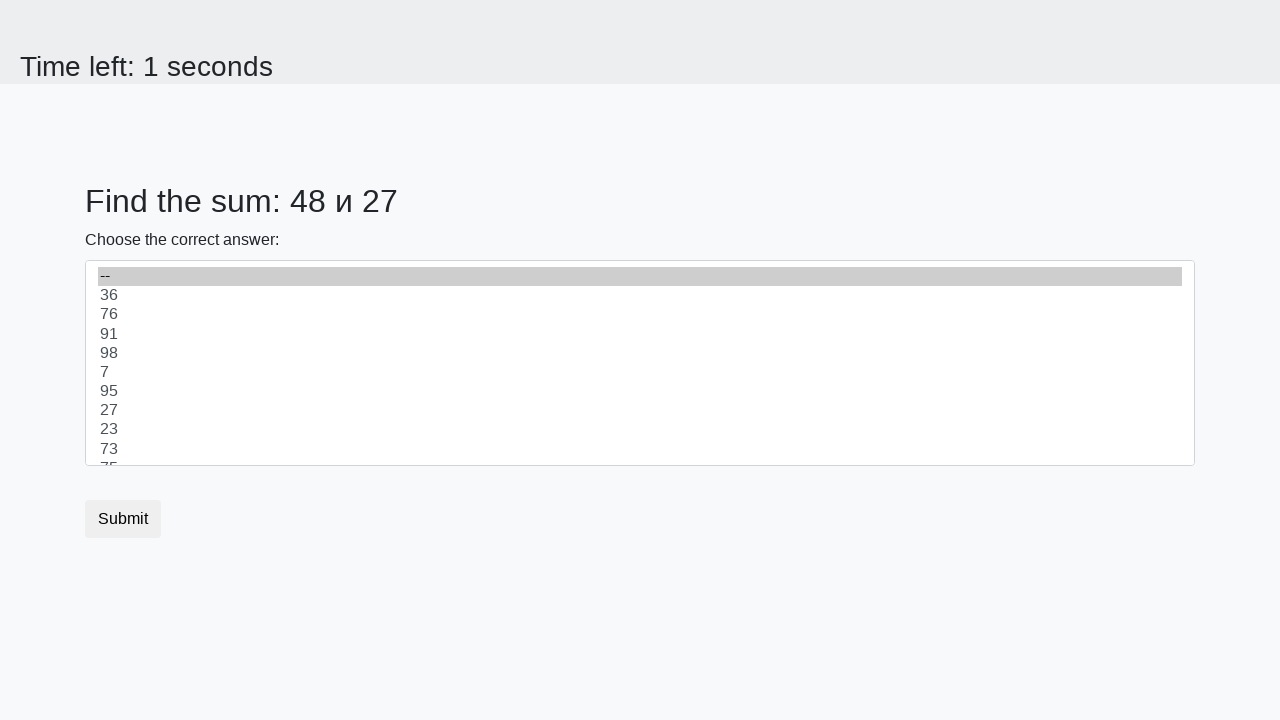

Retrieved first number from #num1 element
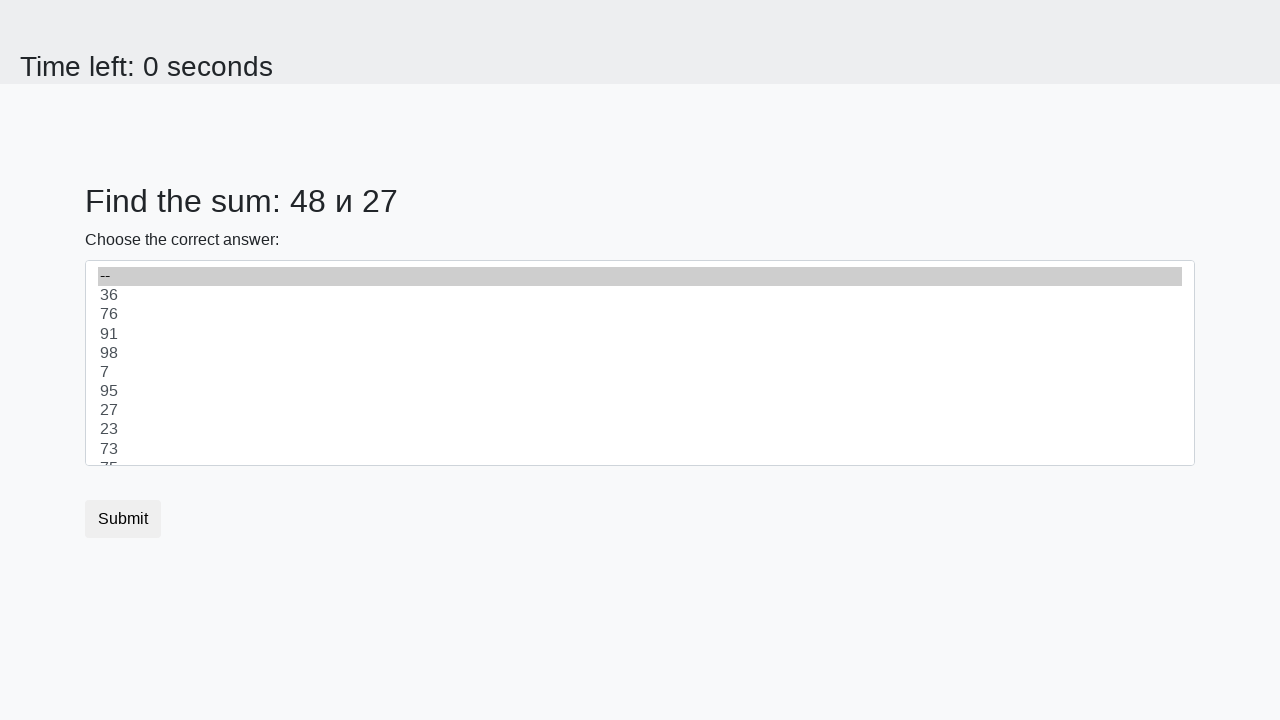

Retrieved second number from #num2 element
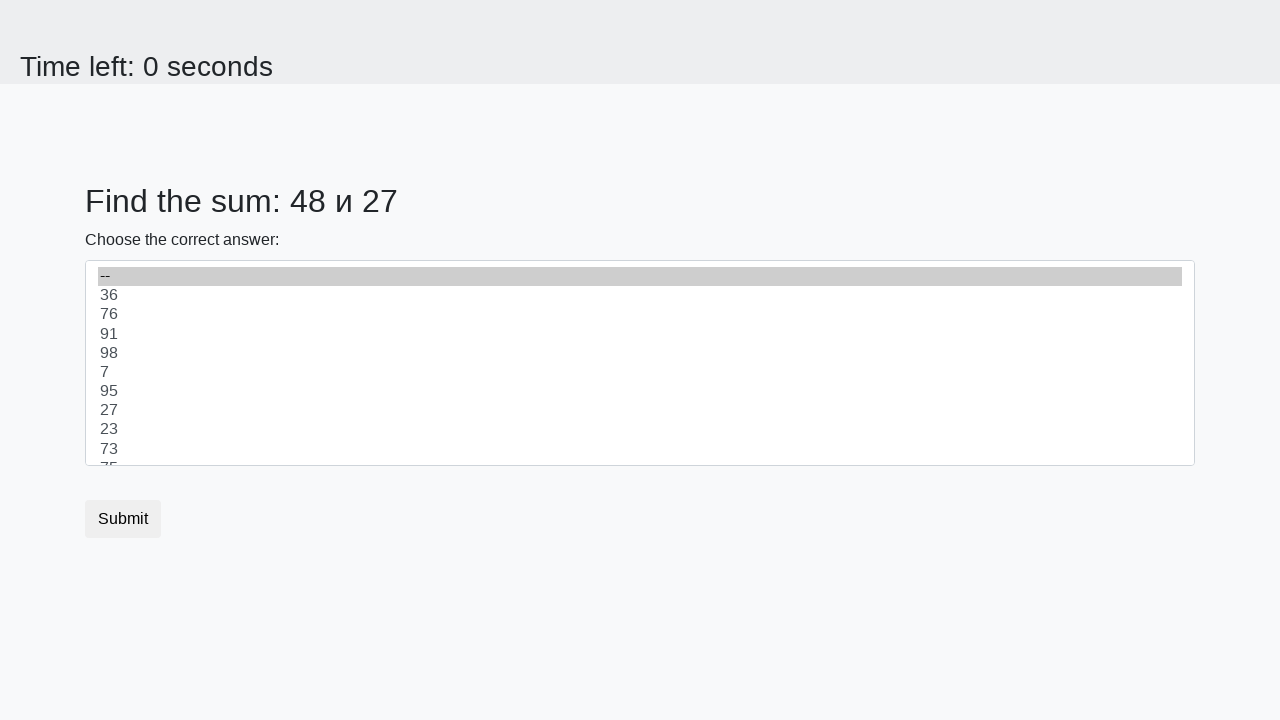

Calculated sum: 48 + 27 = 75
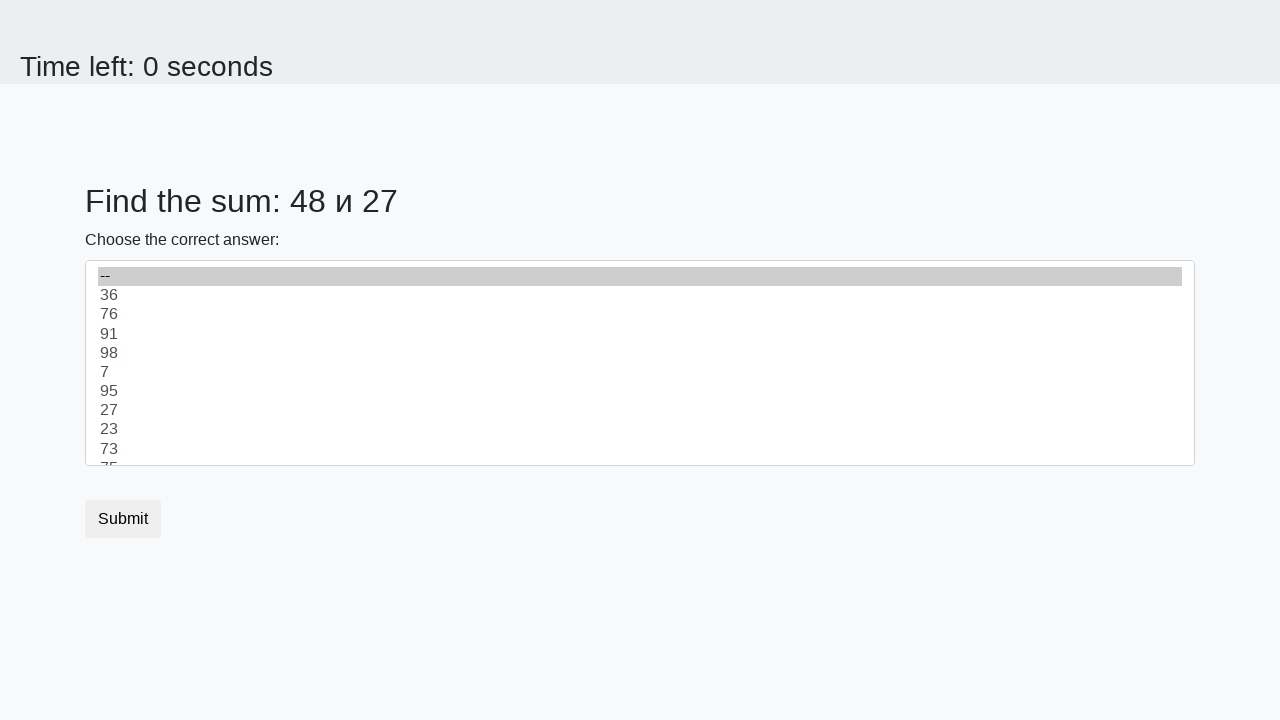

Selected calculated sum '75' from dropdown on select
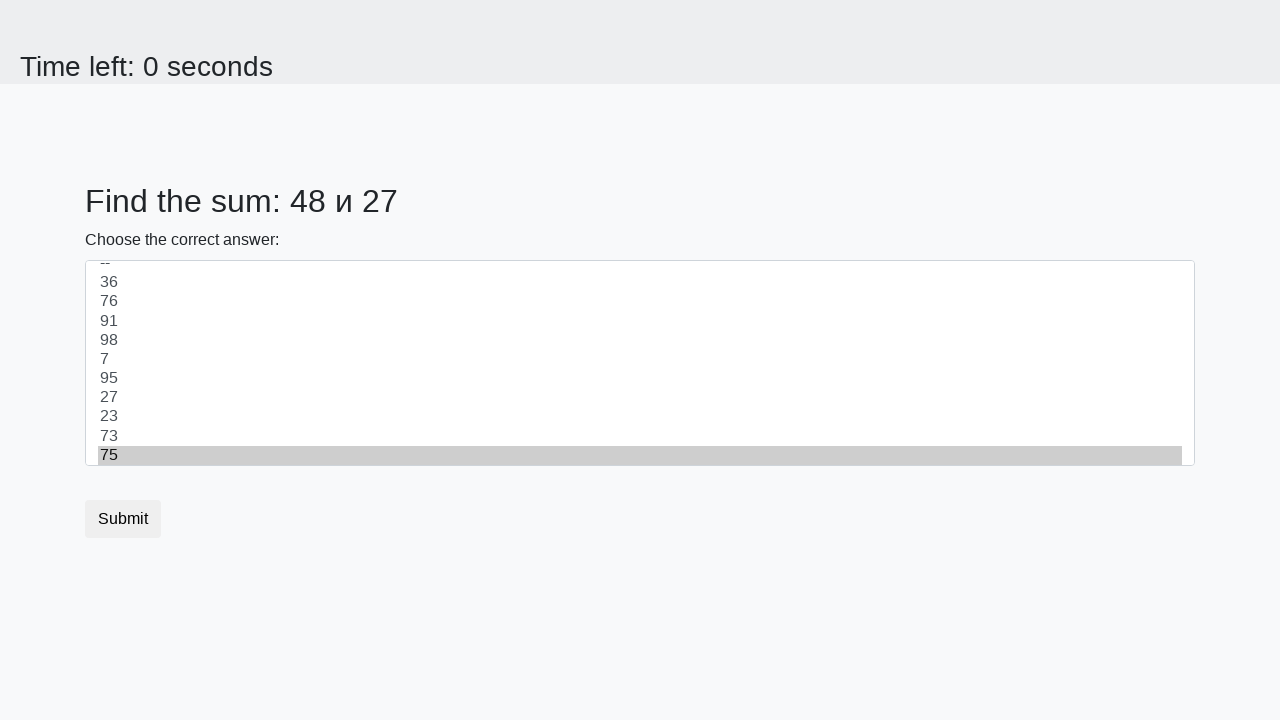

Clicked submit button at (123, 519) on button.btn
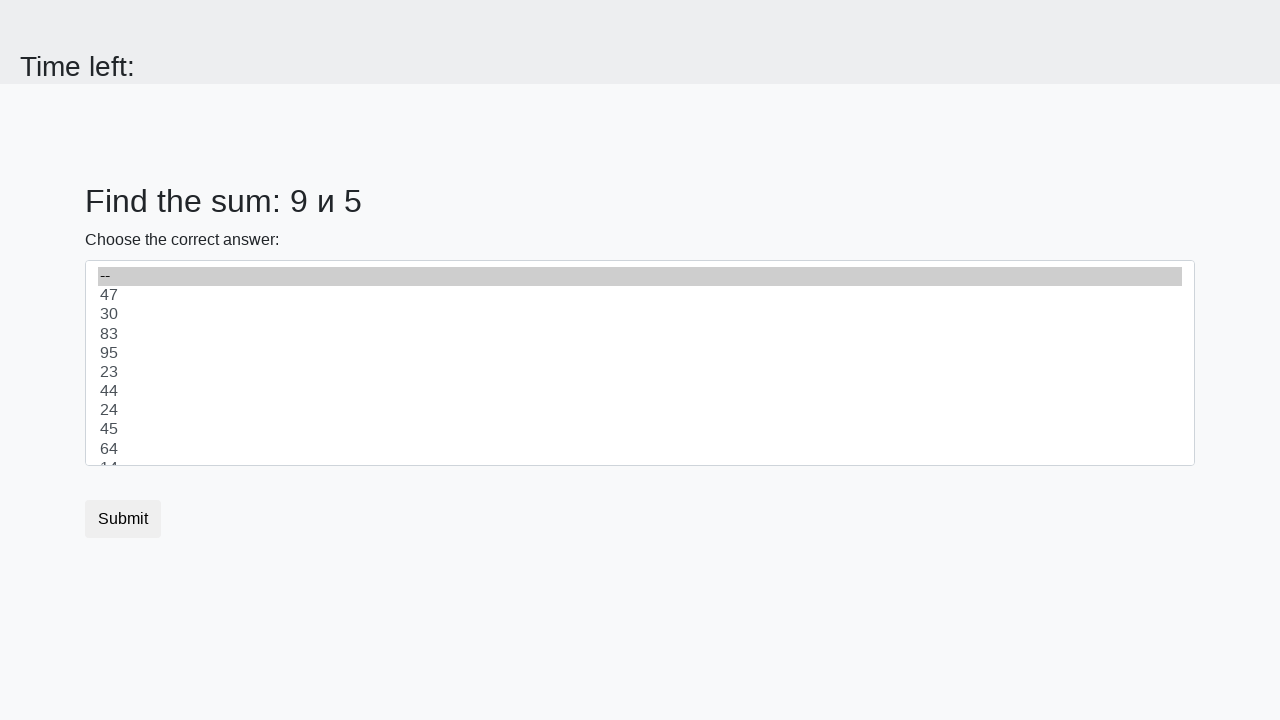

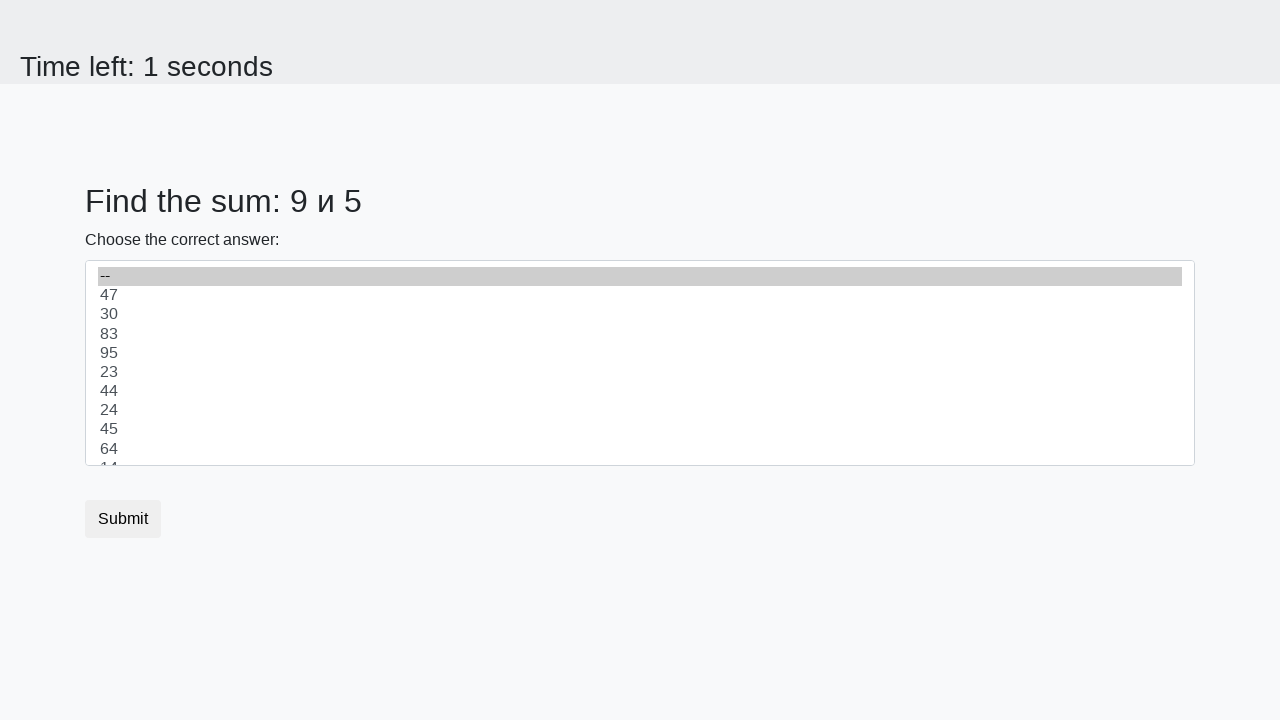